Navigates to Arsenal website and verifies that the page title does not start with an incorrect phrase

Starting URL: http://www.arsenal.com/

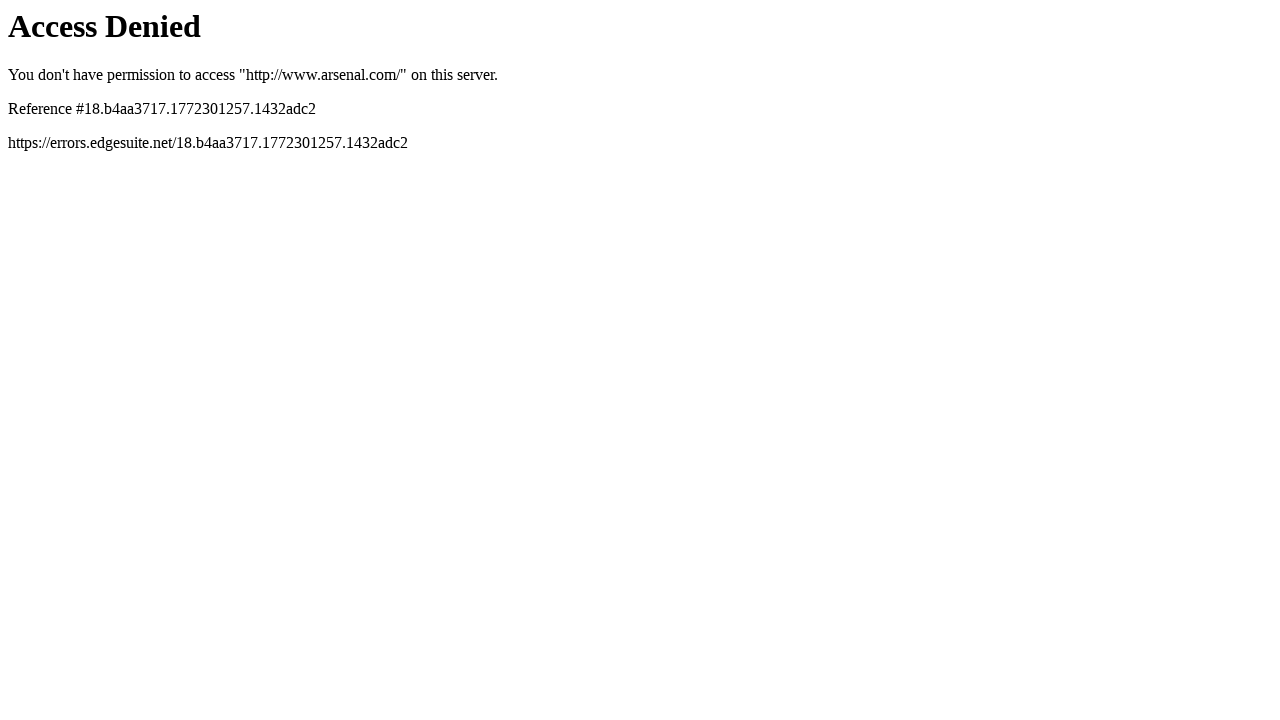

Navigated to Arsenal website
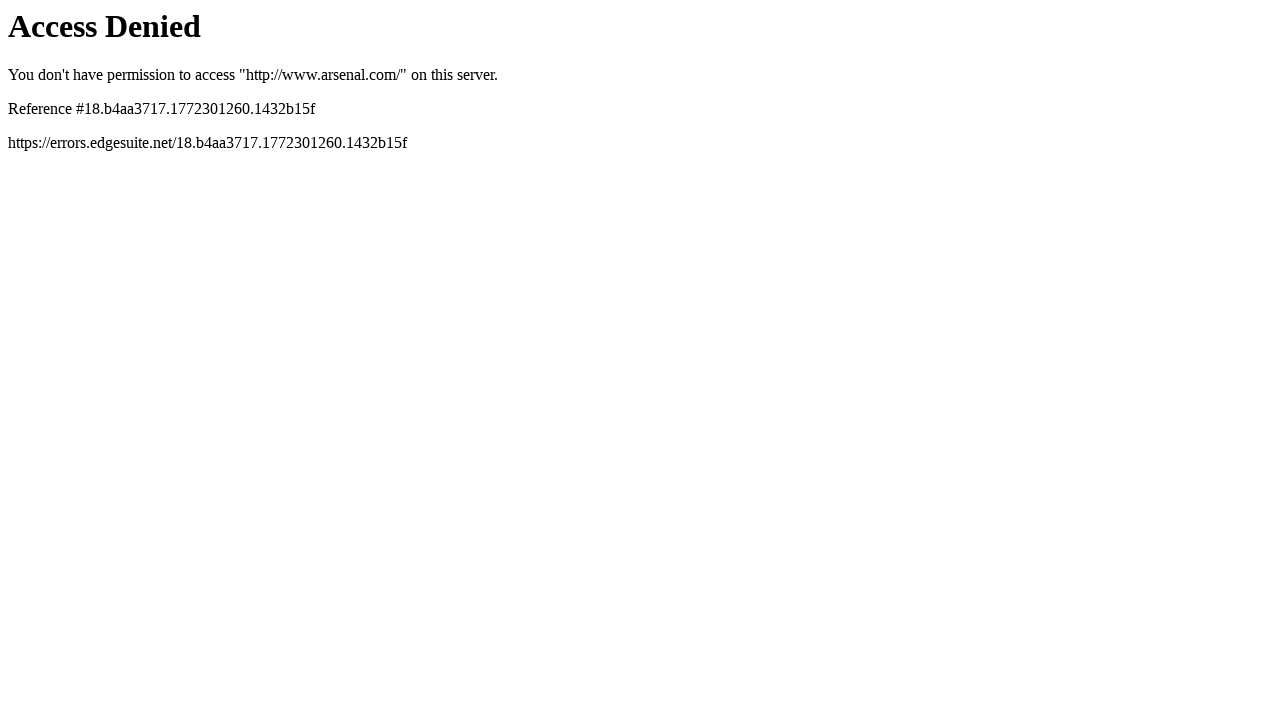

Waited for page to load (domcontentloaded)
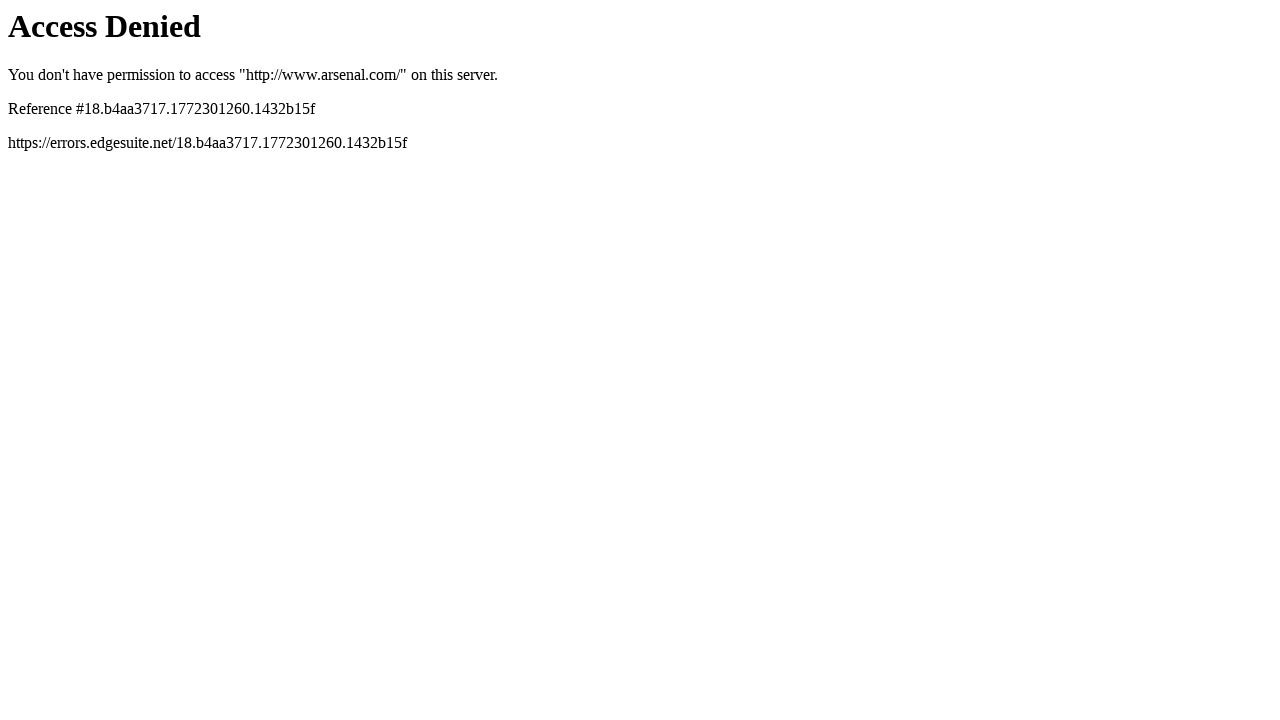

Verified page title does not start with 'The worst club in the land'
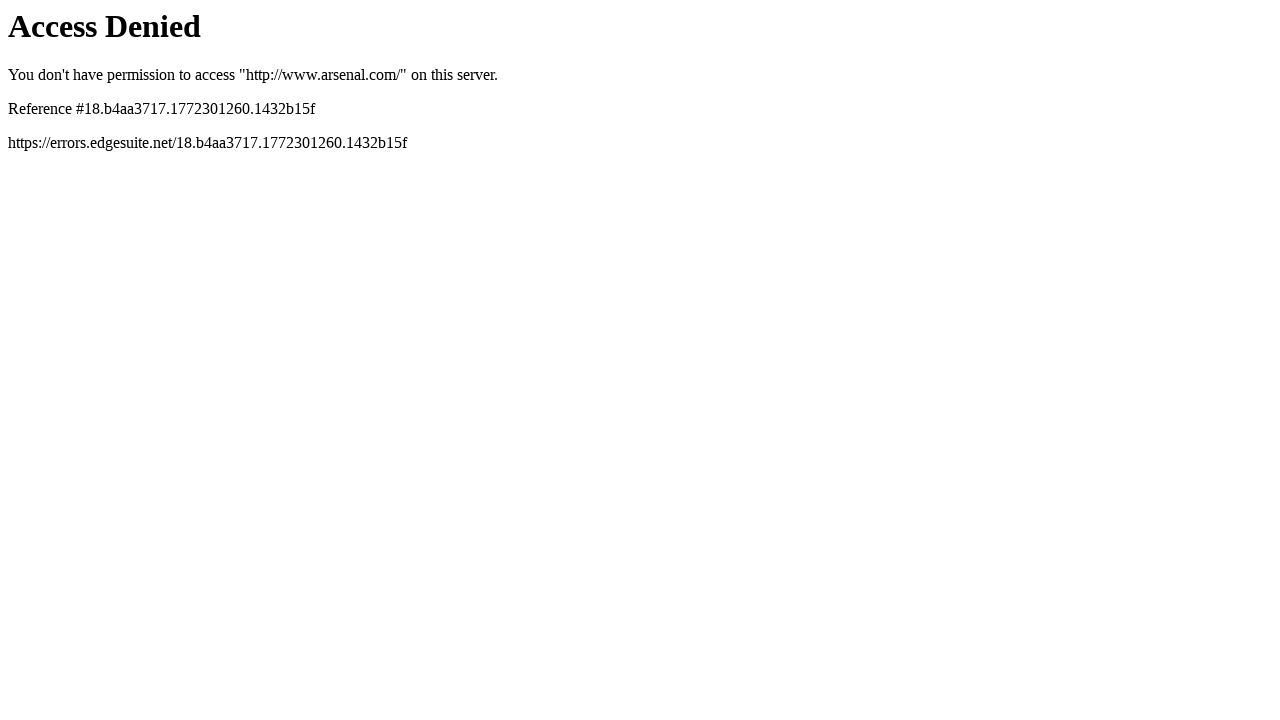

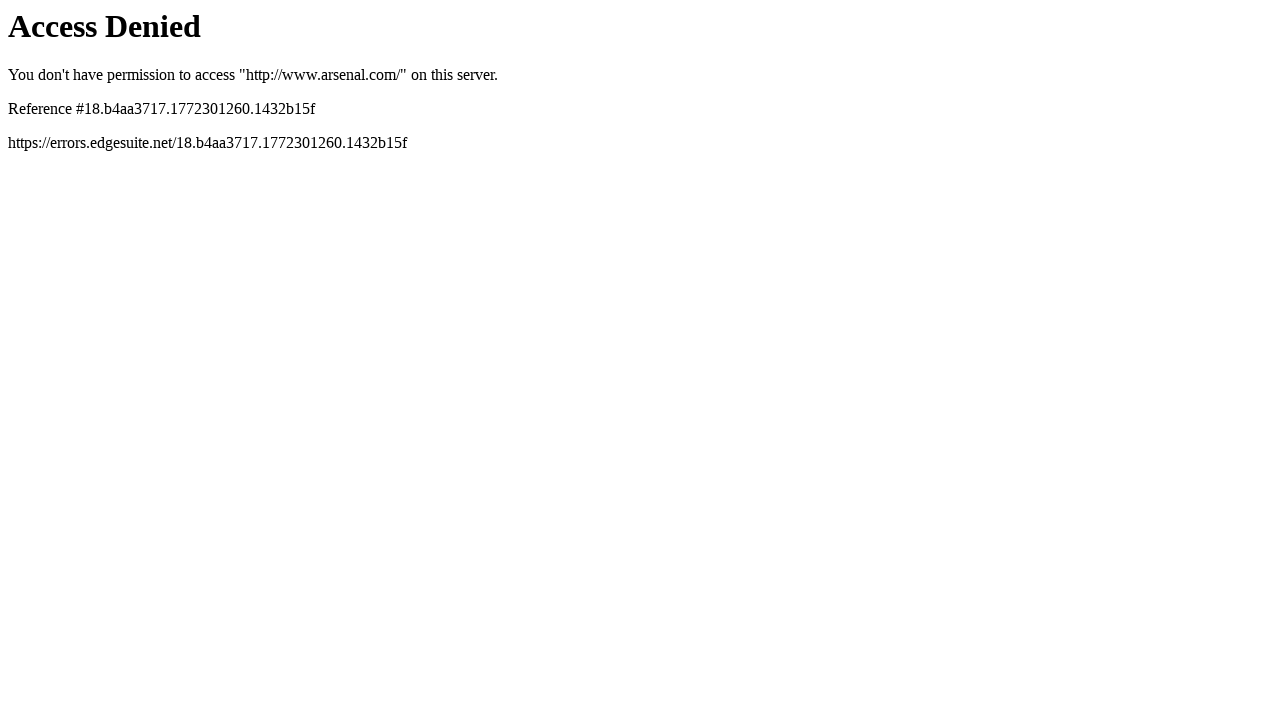